Tests interacting with a progress bar by starting it, waiting for it to reach approximately 75%, and then stopping it

Starting URL: http://uitestingplayground.com/progressbar

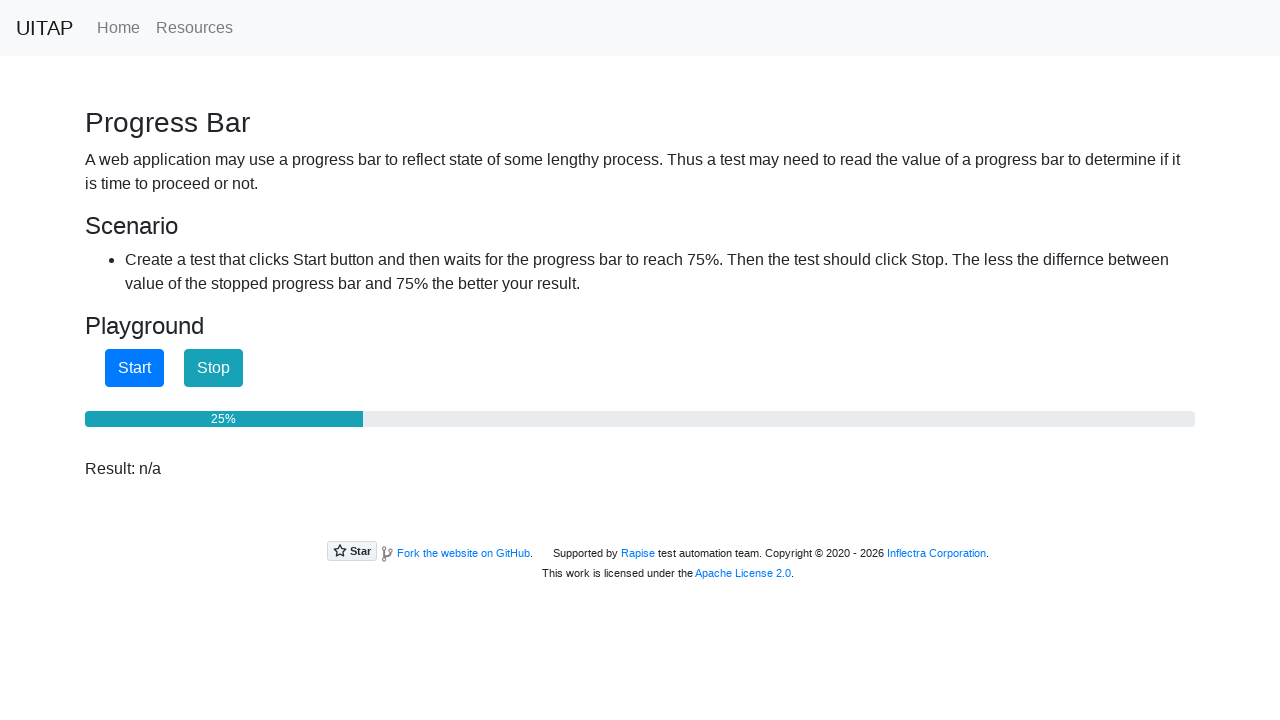

Clicked start button to begin progress bar at (134, 368) on #startButton
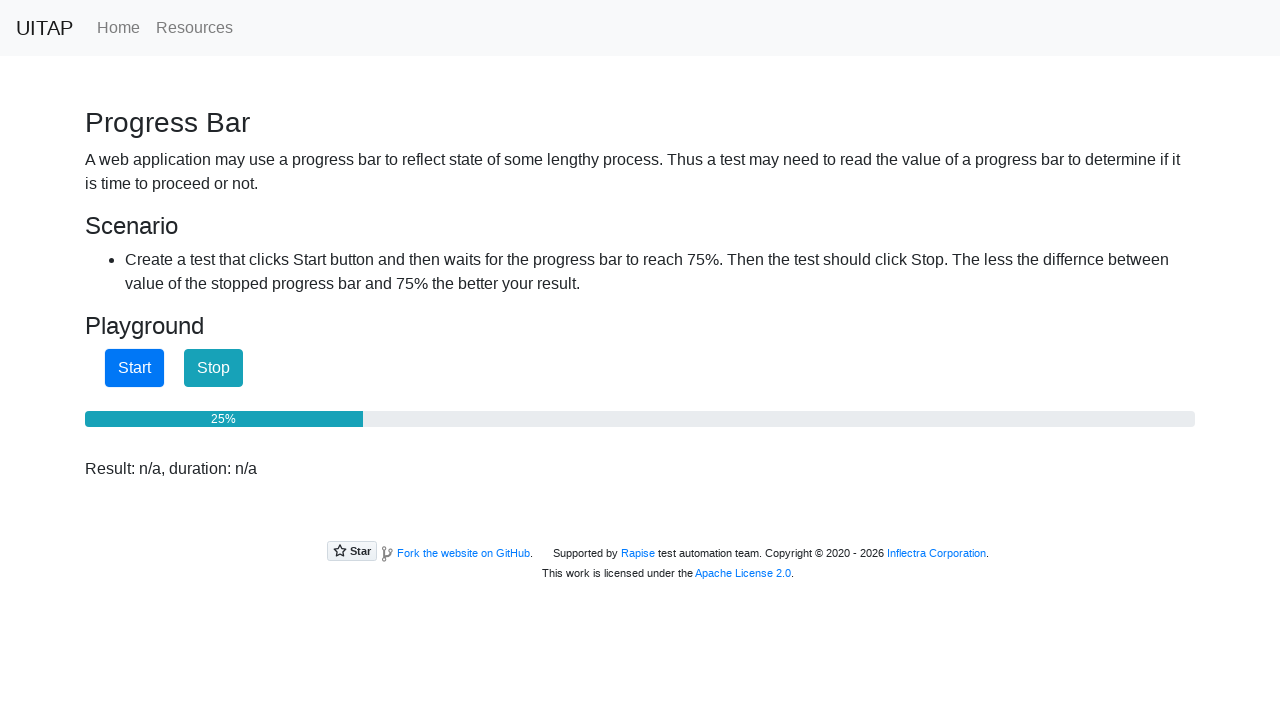

Progress bar reached approximately 75%
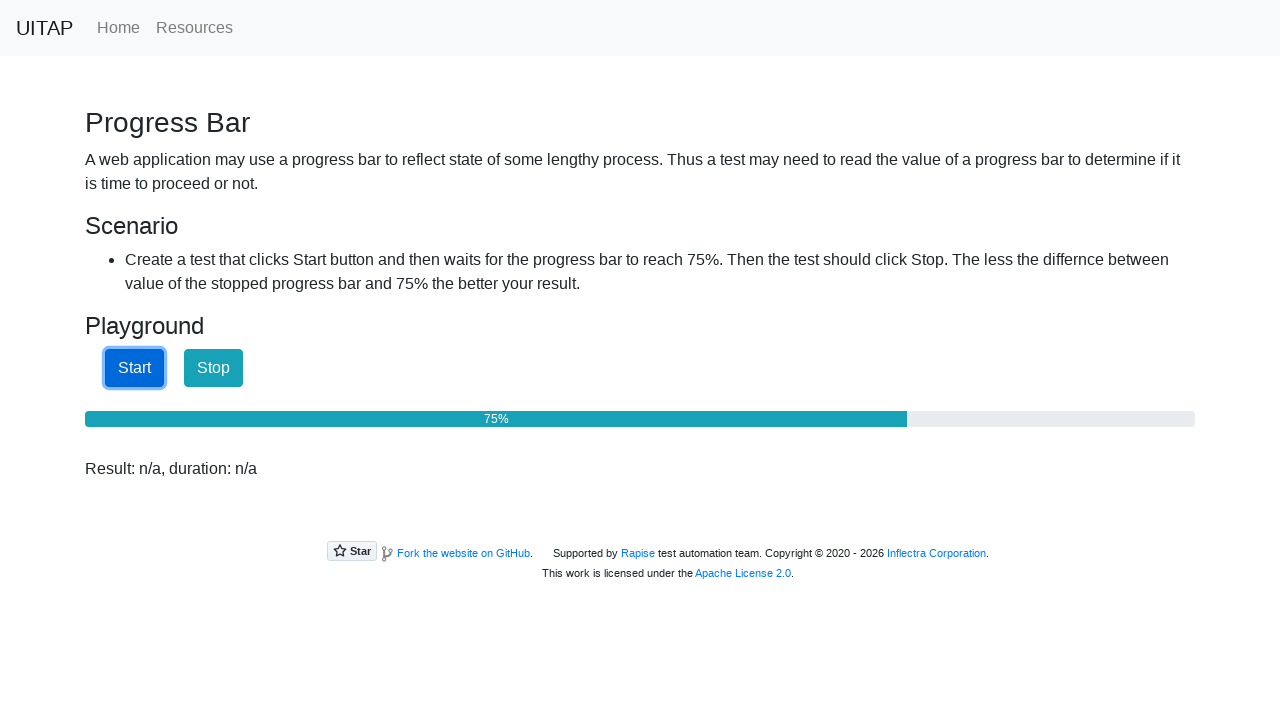

Clicked stop button to halt progress bar at (214, 368) on #stopButton
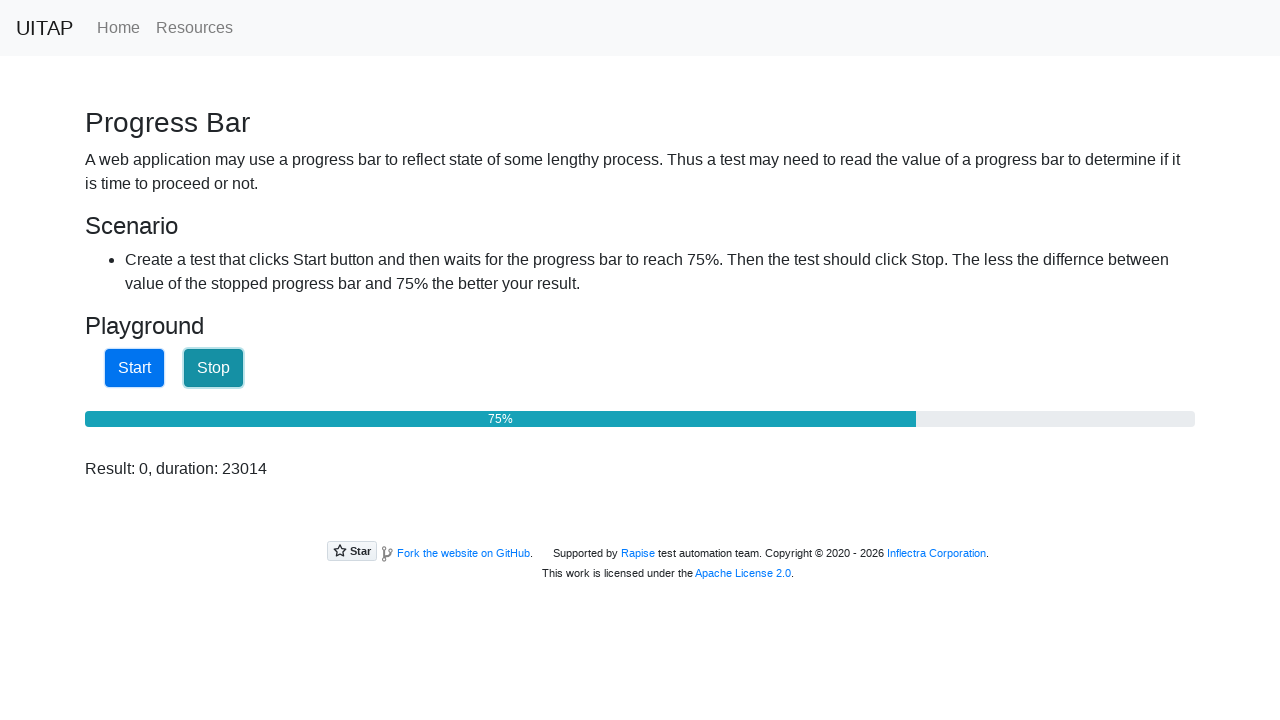

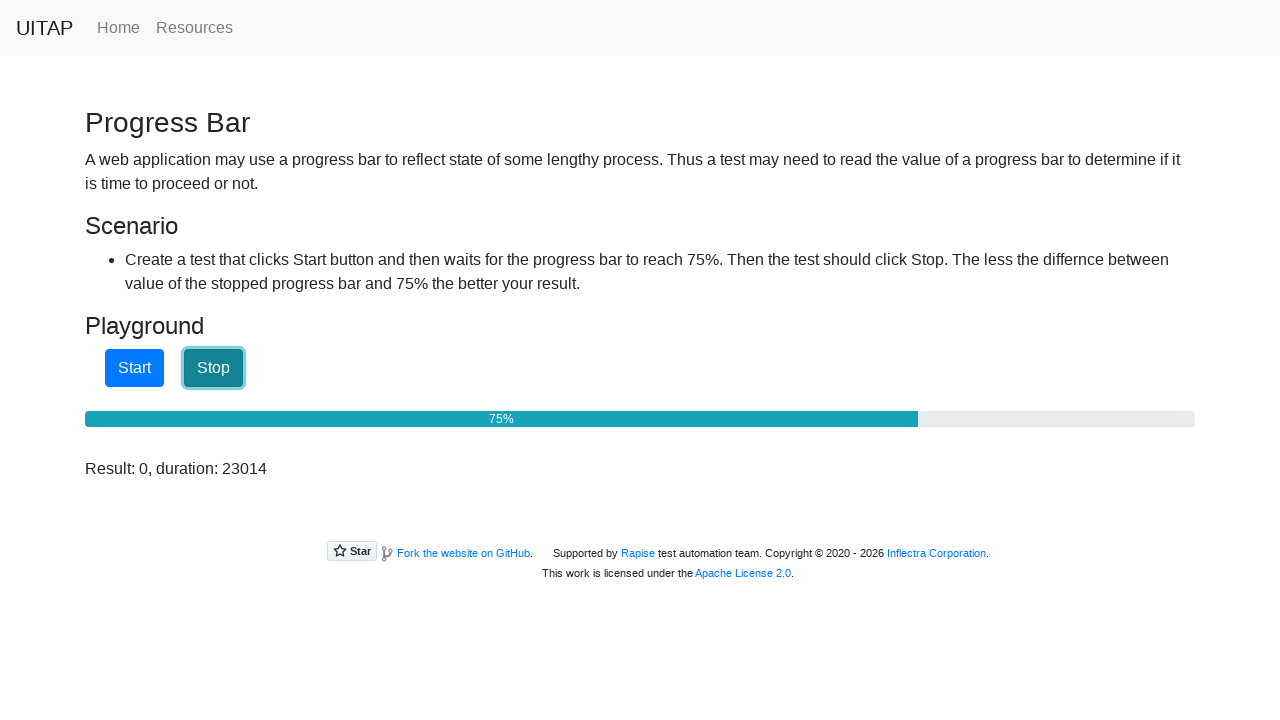